Tests single select dropdown functionality by selecting options using different methods: by index, by value, and by visible text

Starting URL: https://www.selenium.dev/selenium/web/formPage.html

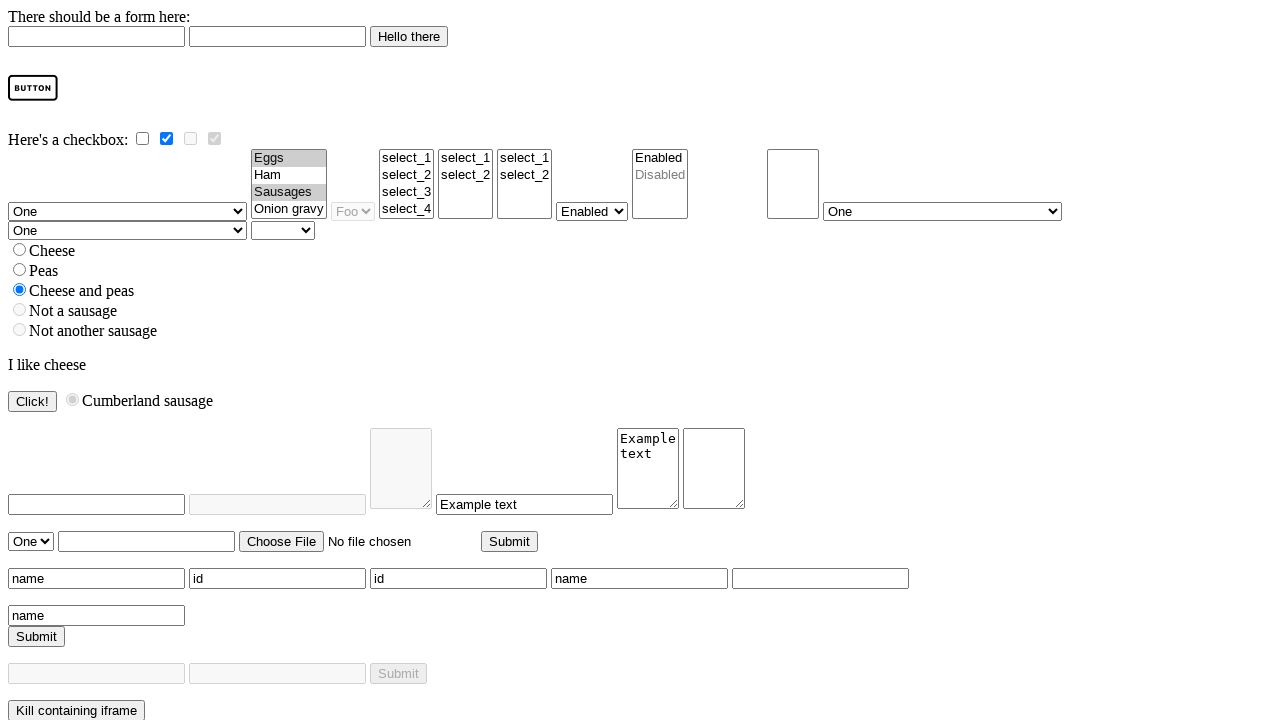

Waited for single select dropdown to load
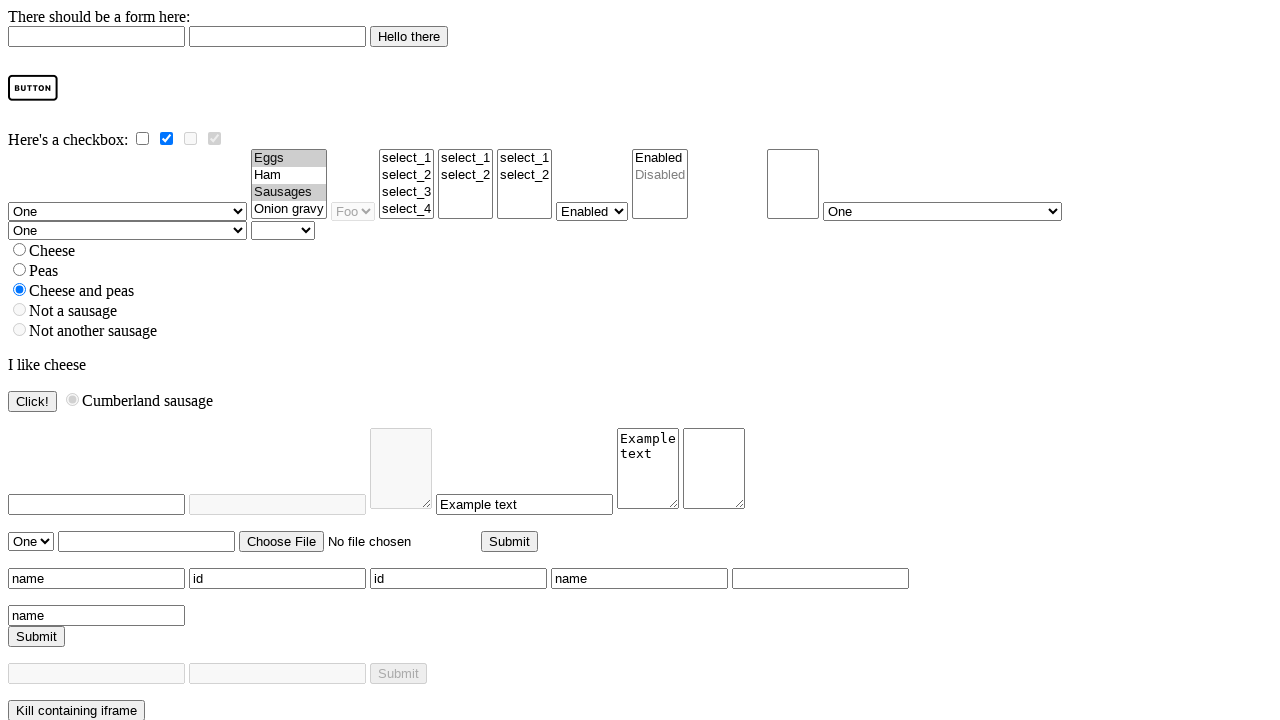

Selected first option in dropdown by index on select[name='selectomatic']
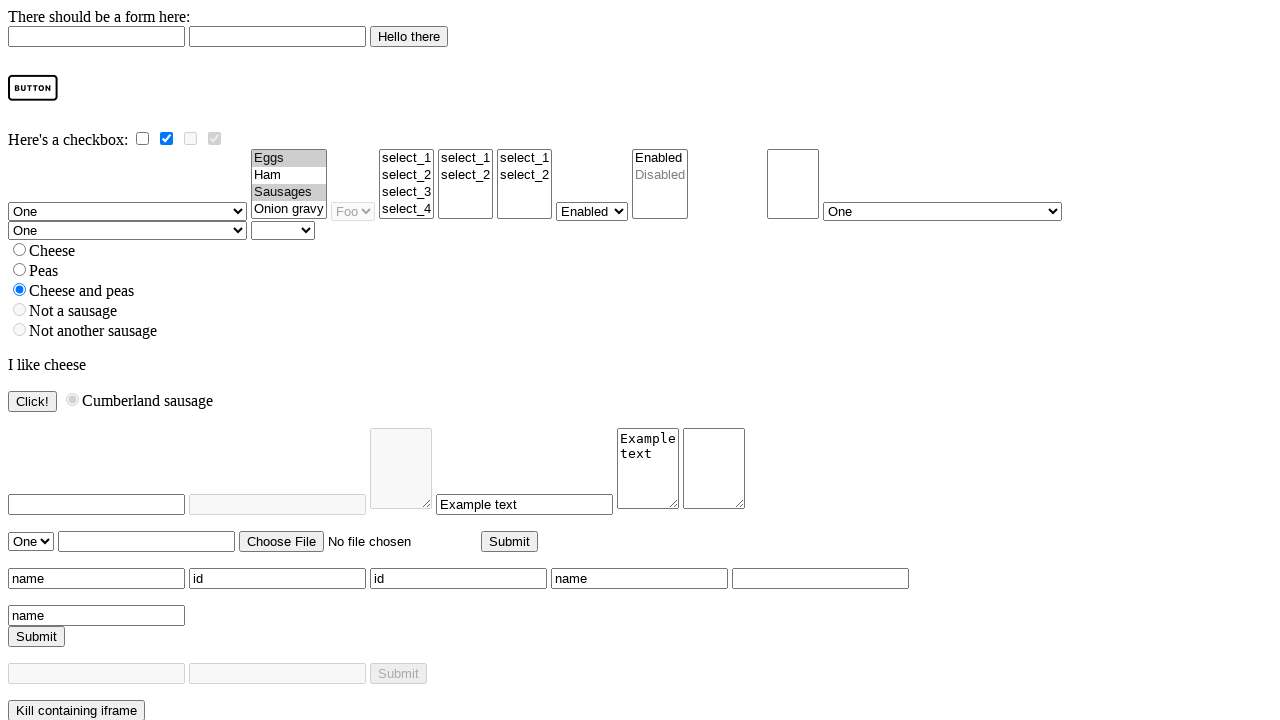

Selected option with value 'two' in dropdown on select[name='selectomatic']
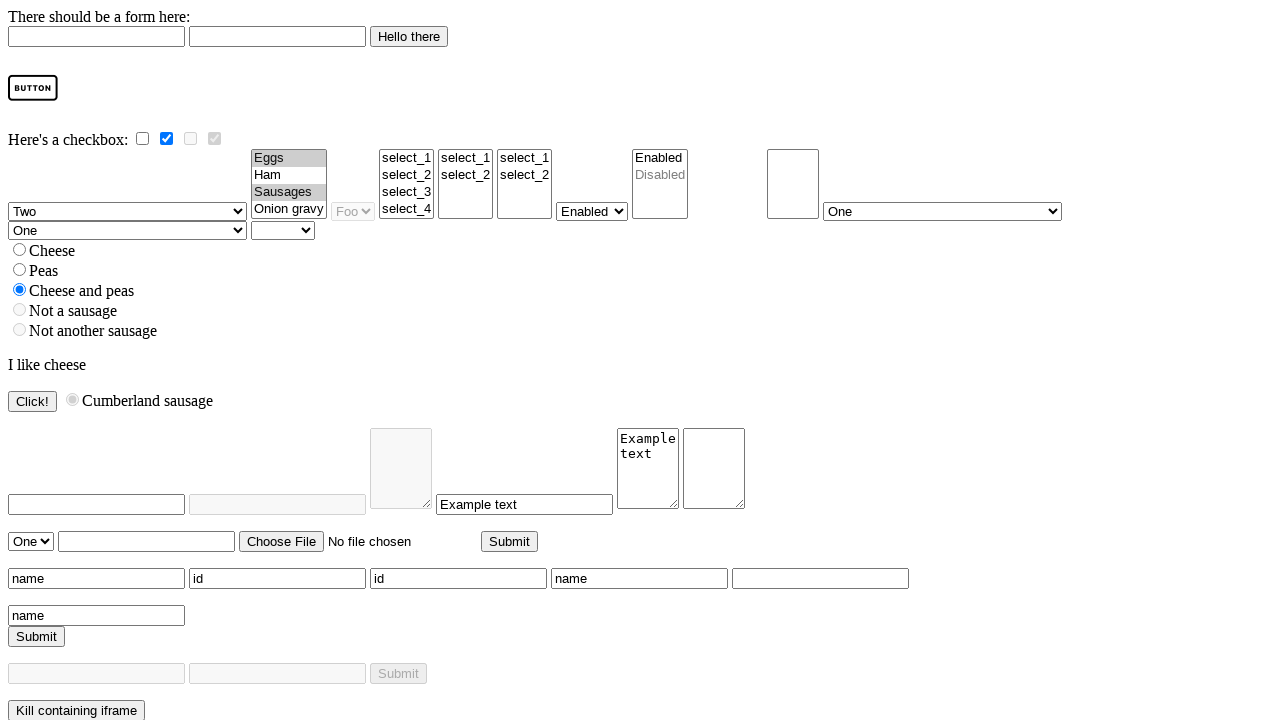

Selected option by visible text 'Still learning how to count, apparently' on select[name='selectomatic']
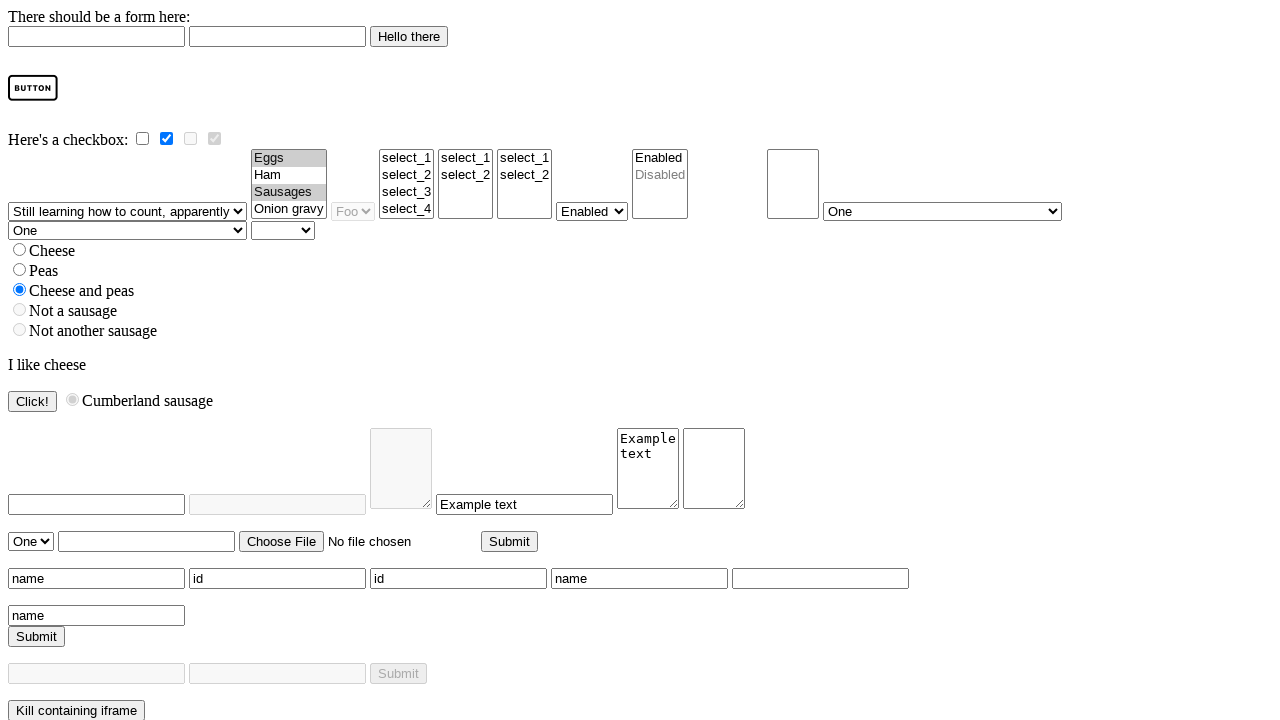

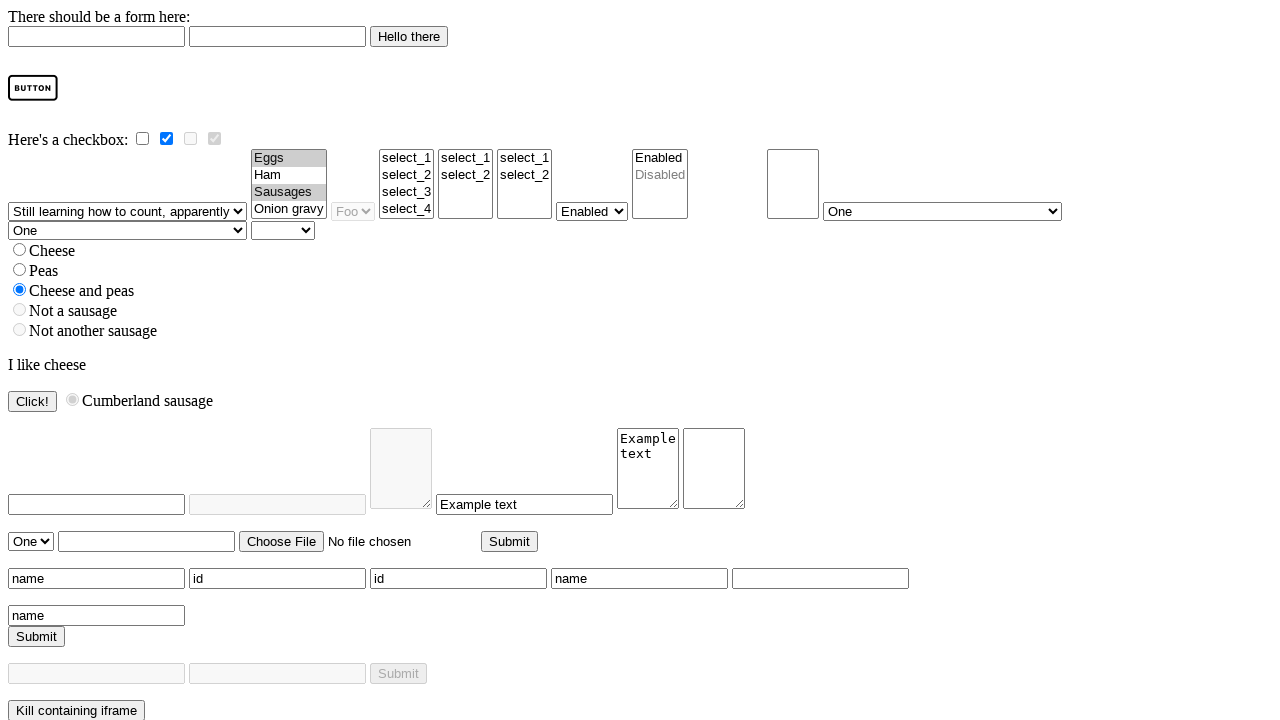